Tests the GreenKart e-commerce site by searching for products containing 'ca', verifying 4 visible products appear, adding items to cart including one by clicking directly and another (Cashews) by iterating through products, and verifying the brand logo text.

Starting URL: https://rahulshettyacademy.com/seleniumPractise/#/

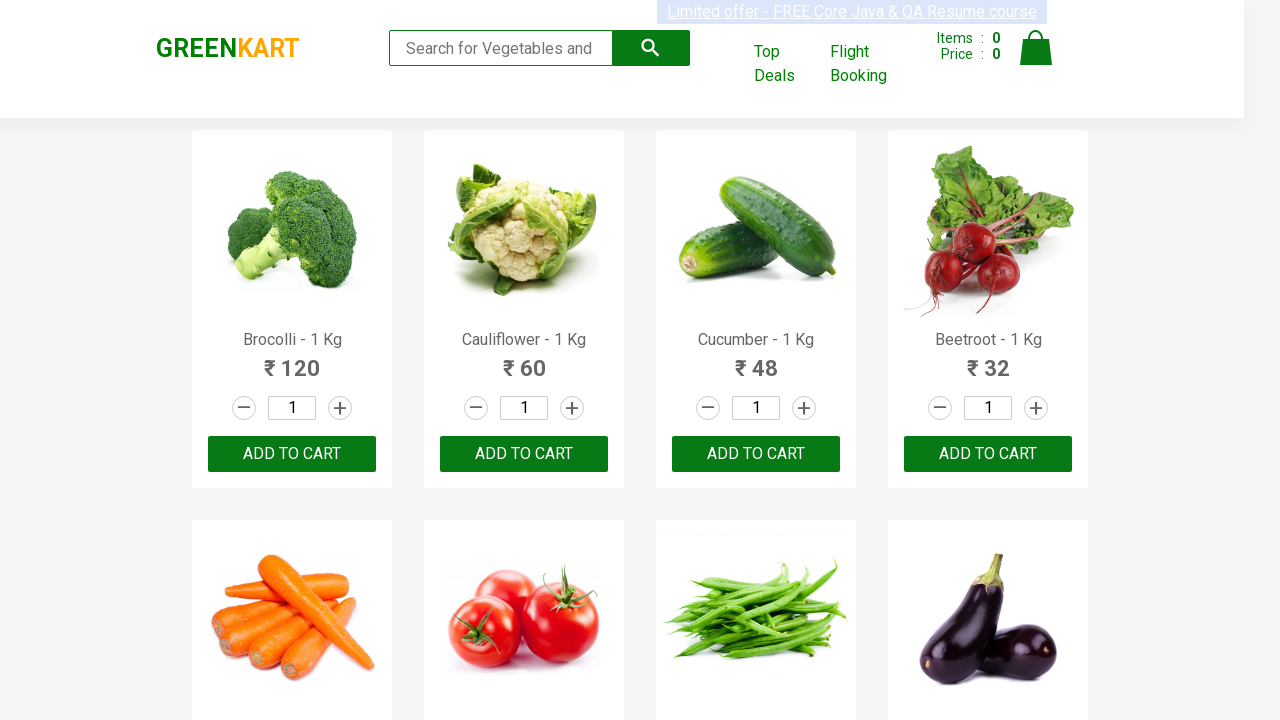

Filled search box with 'ca' on .search-keyword
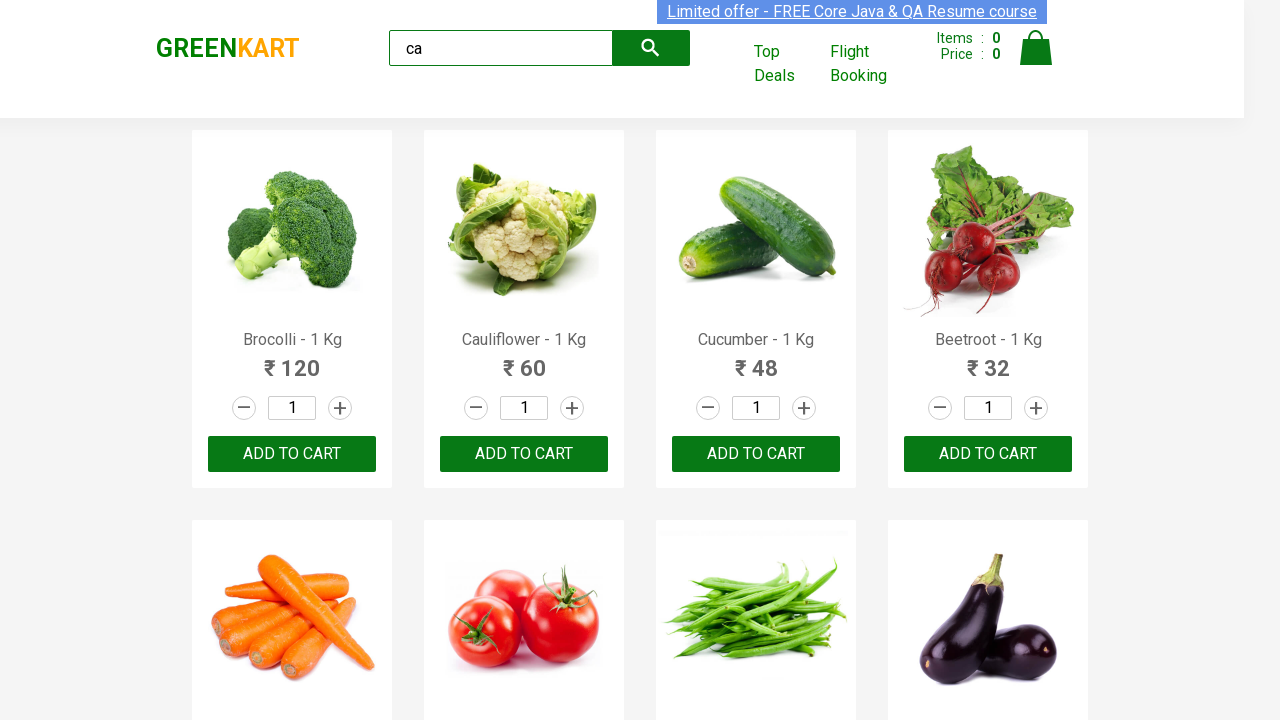

Waited 2 seconds for search results to load
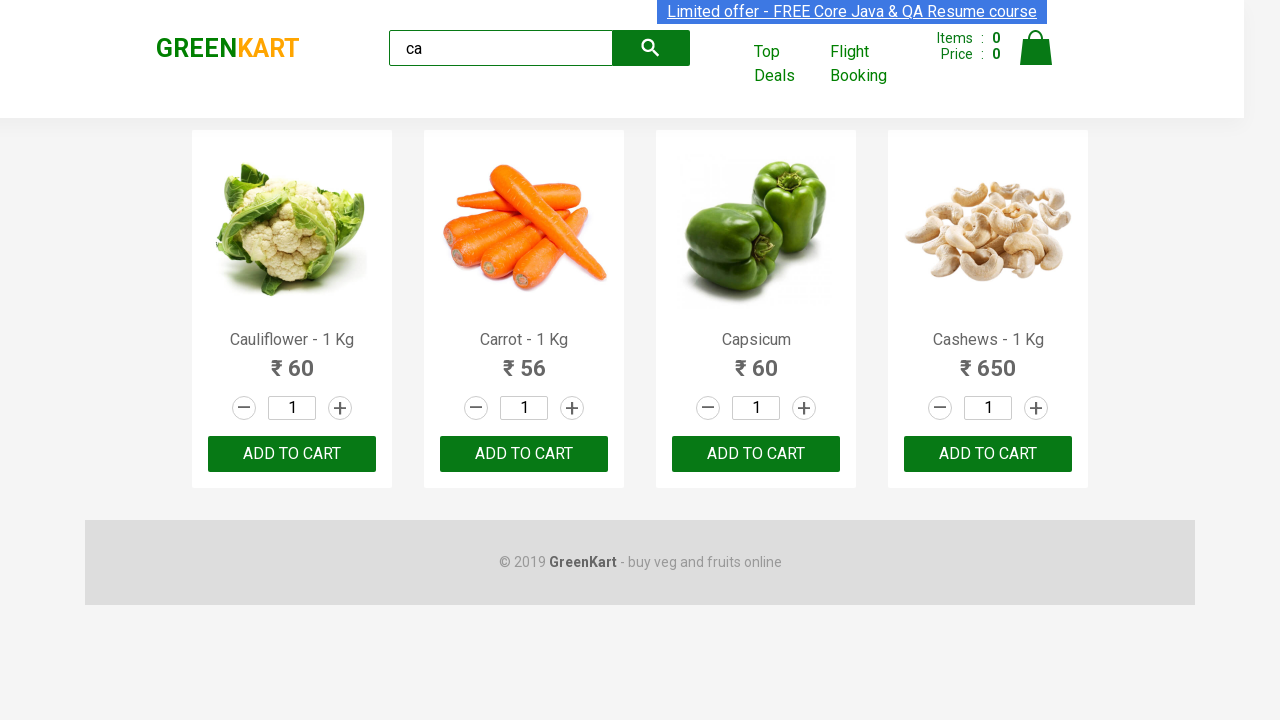

Waited for visible products to load
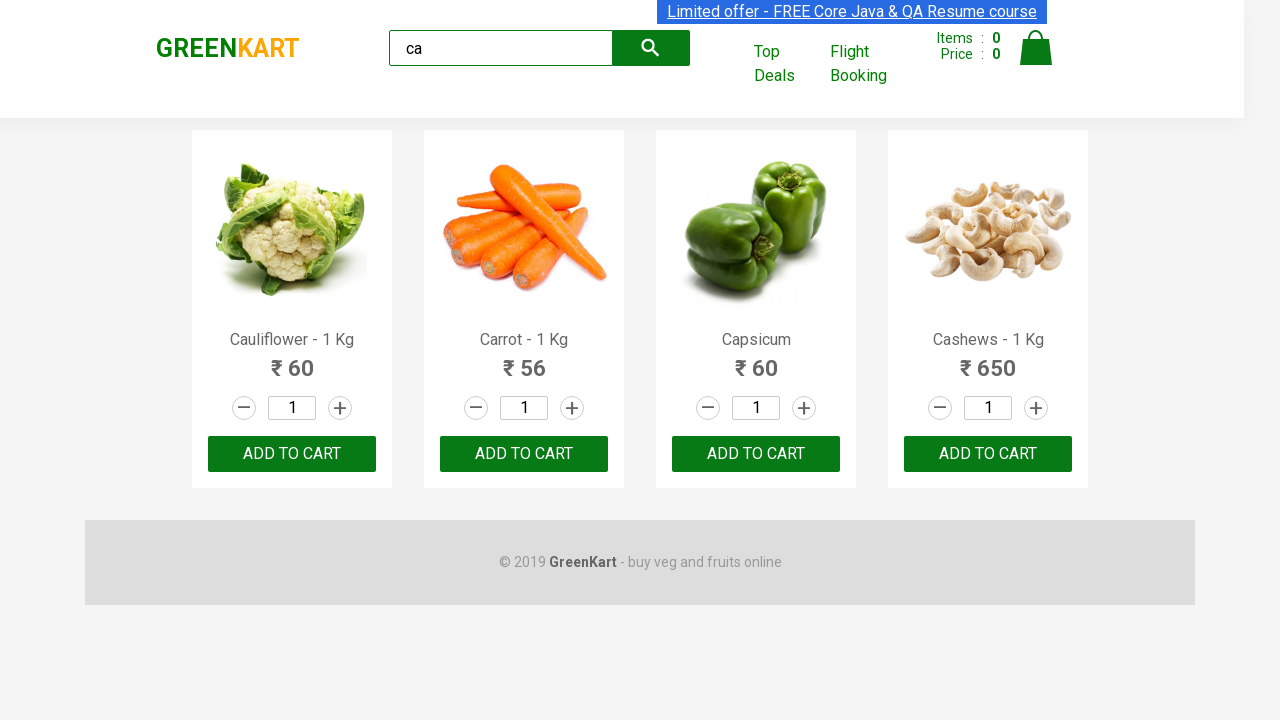

Verified 4 visible products are displayed
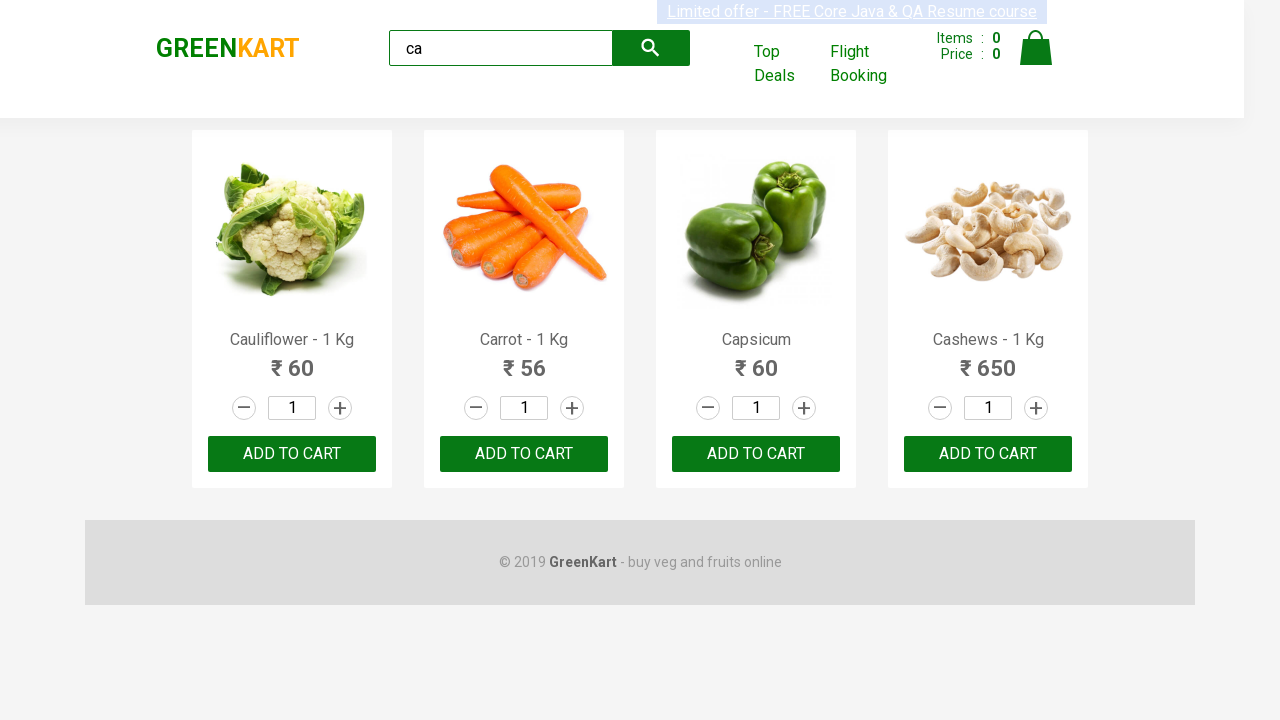

Clicked ADD TO CART on the 3rd product at (756, 454) on .products .product >> nth=2 >> button >> internal:has-text="ADD TO CART"i
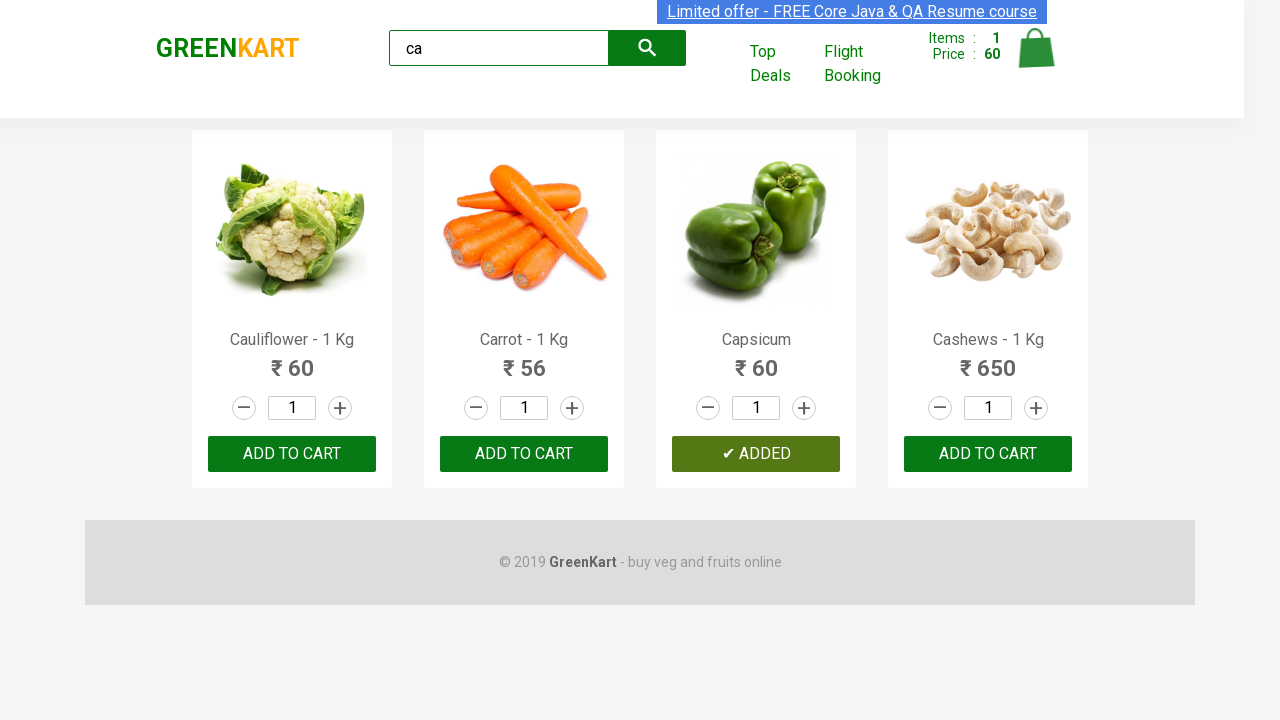

Found and clicked ADD TO CART for Cashews product at (988, 454) on .products .product >> nth=3 >> button
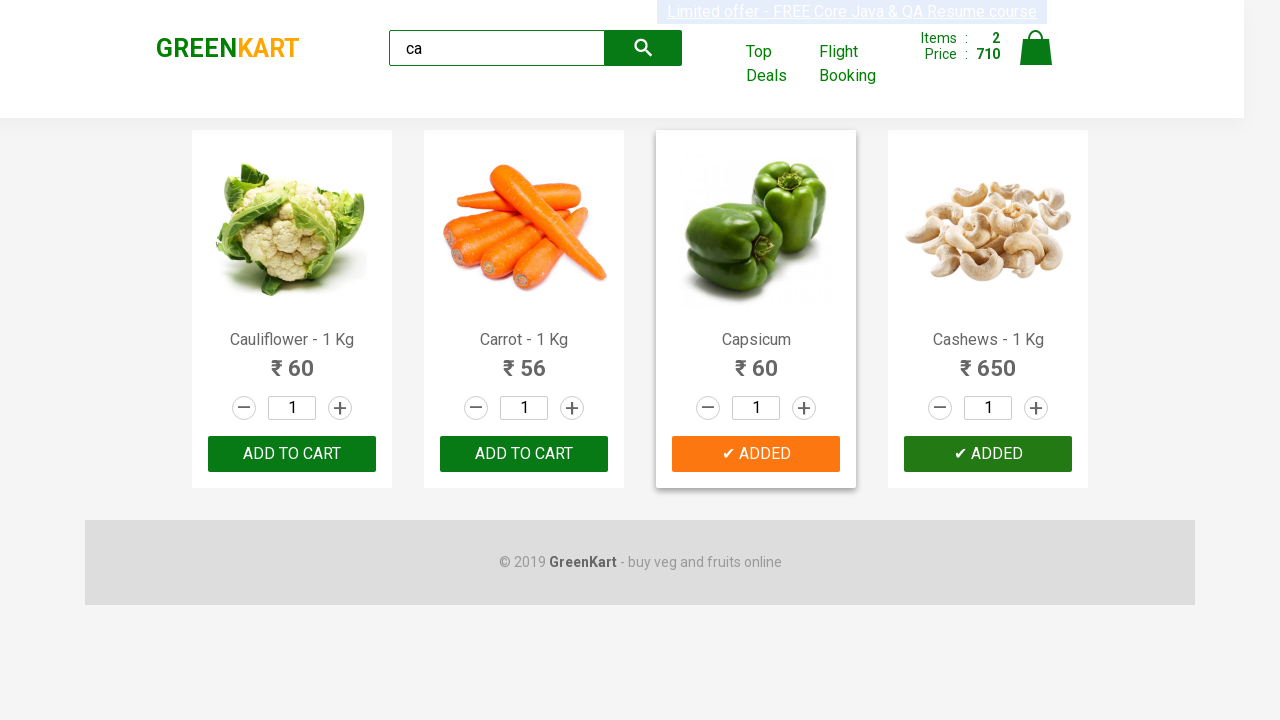

Verified brand logo text is 'GREENKART'
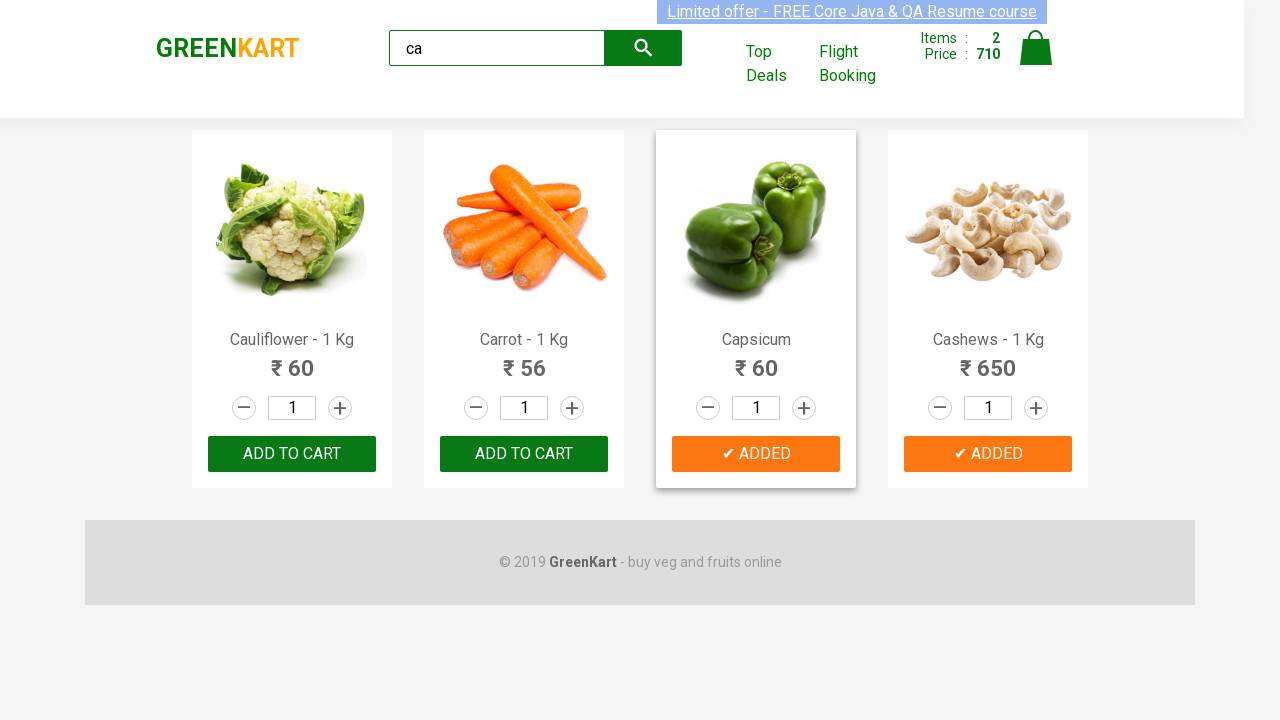

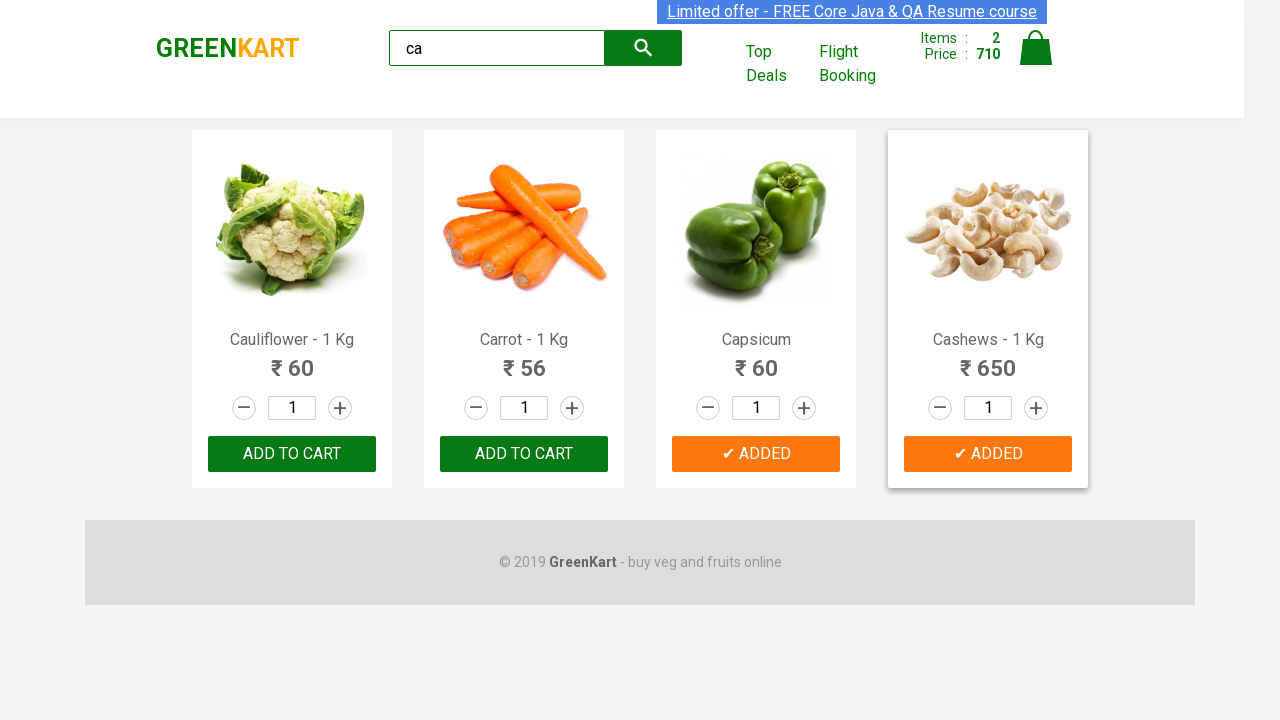